Navigates to HP website homepage to verify it loads successfully

Starting URL: https://www.hp.com/

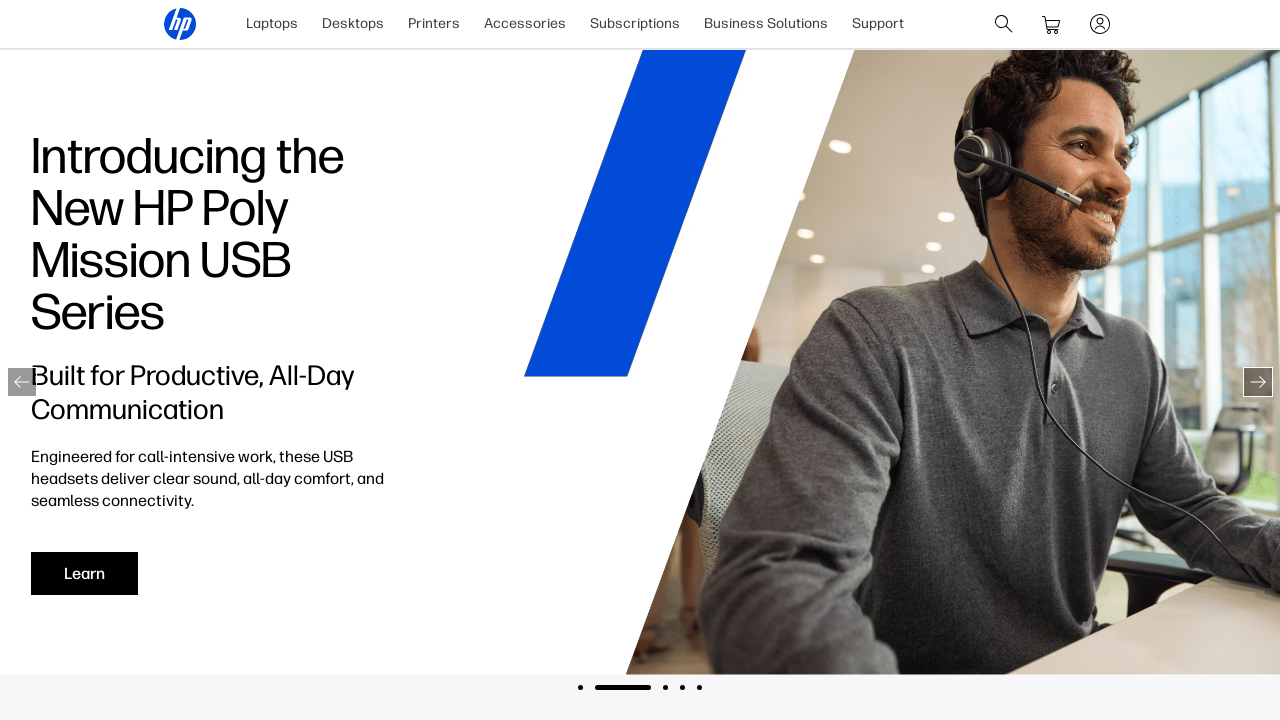

Waited for page to reach networkidle load state
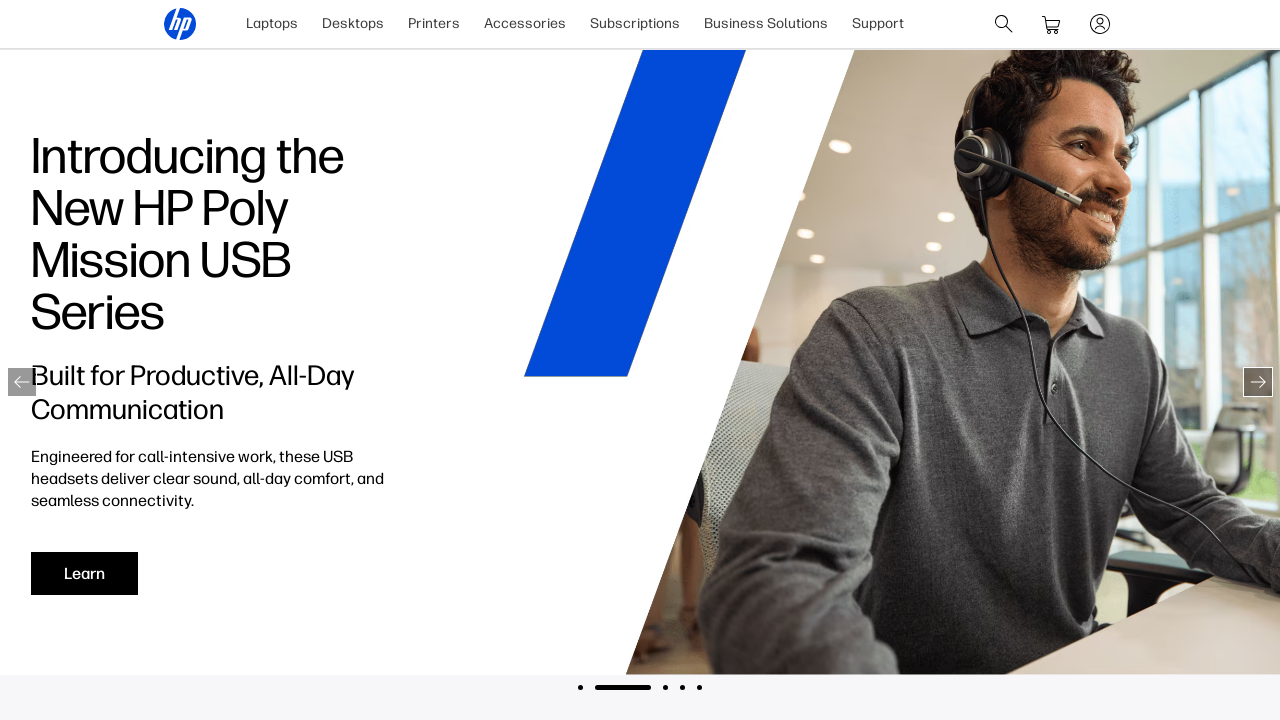

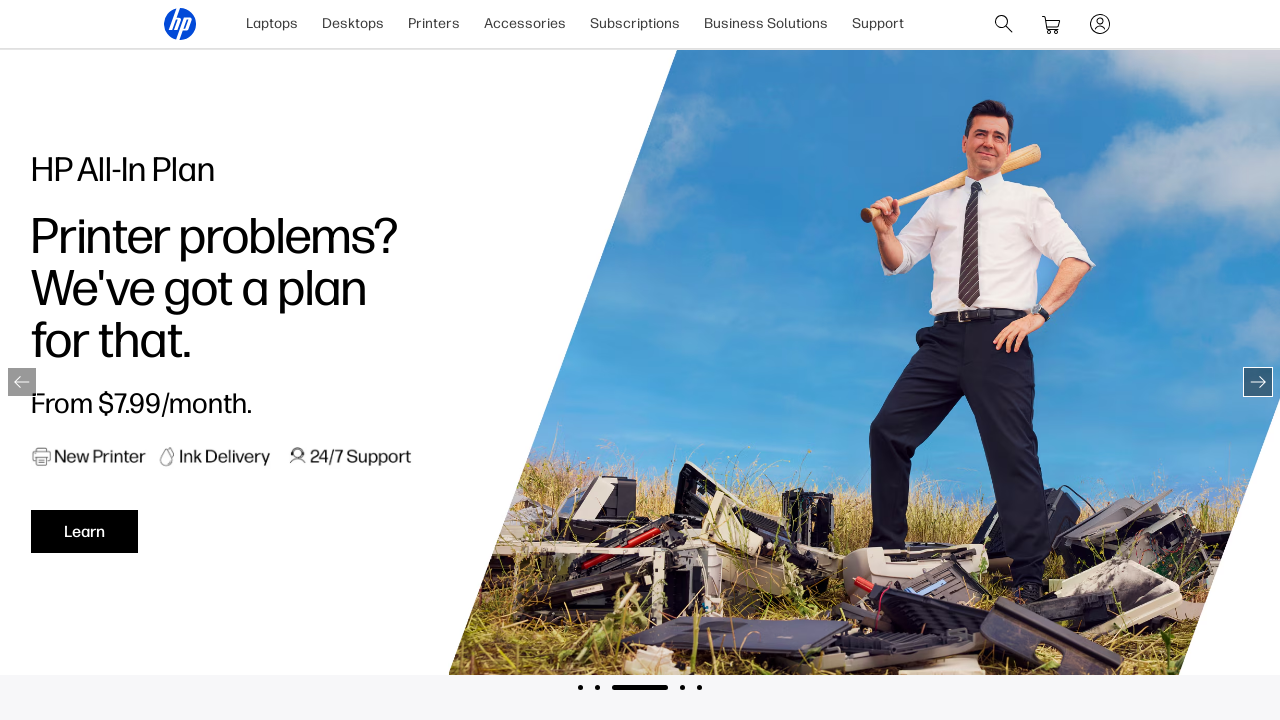